Tests select/option elements including single select dropdowns and multiple select lists with various selection methods like clicking, keyboard navigation, and control-click for multi-select.

Starting URL: http://benbai123.github.io/TestPages/Automation/Selenium/CommandsTesting.html

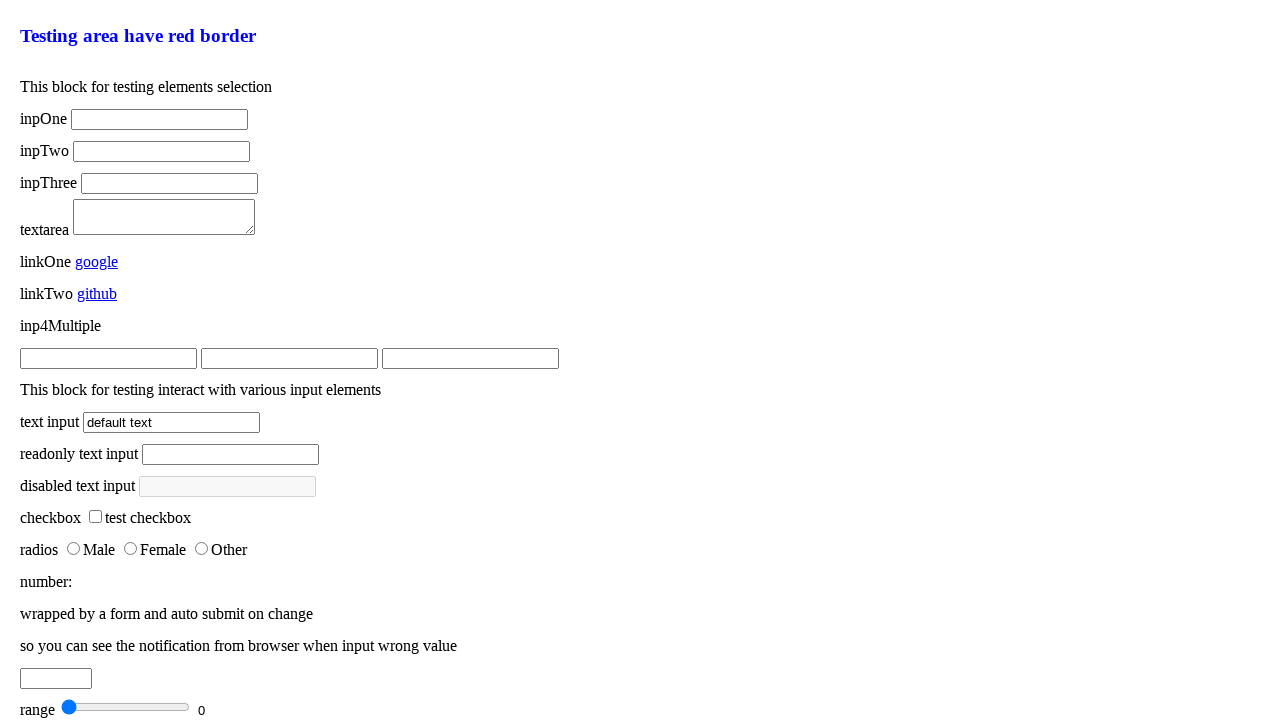

Selected 'sleep' option from single select dropdown on .select-option .test-single-select
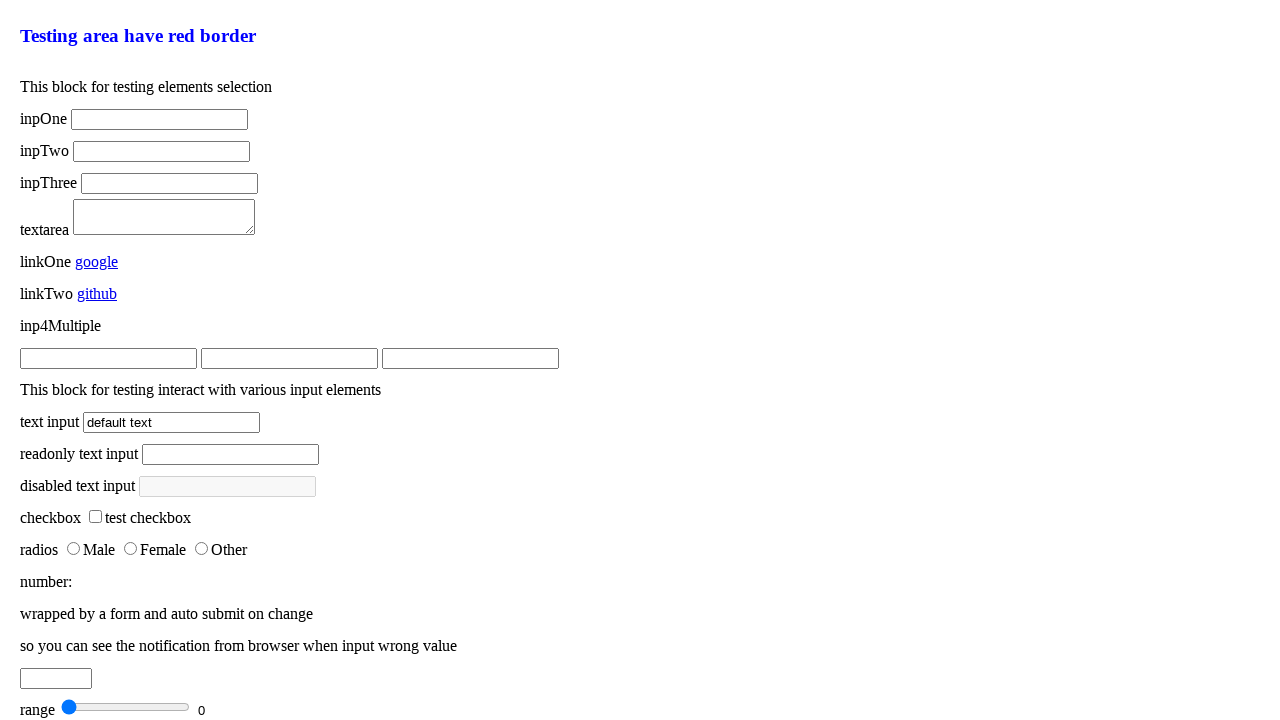

Selected 'eat' option from single select dropdown on .select-option .test-single-select
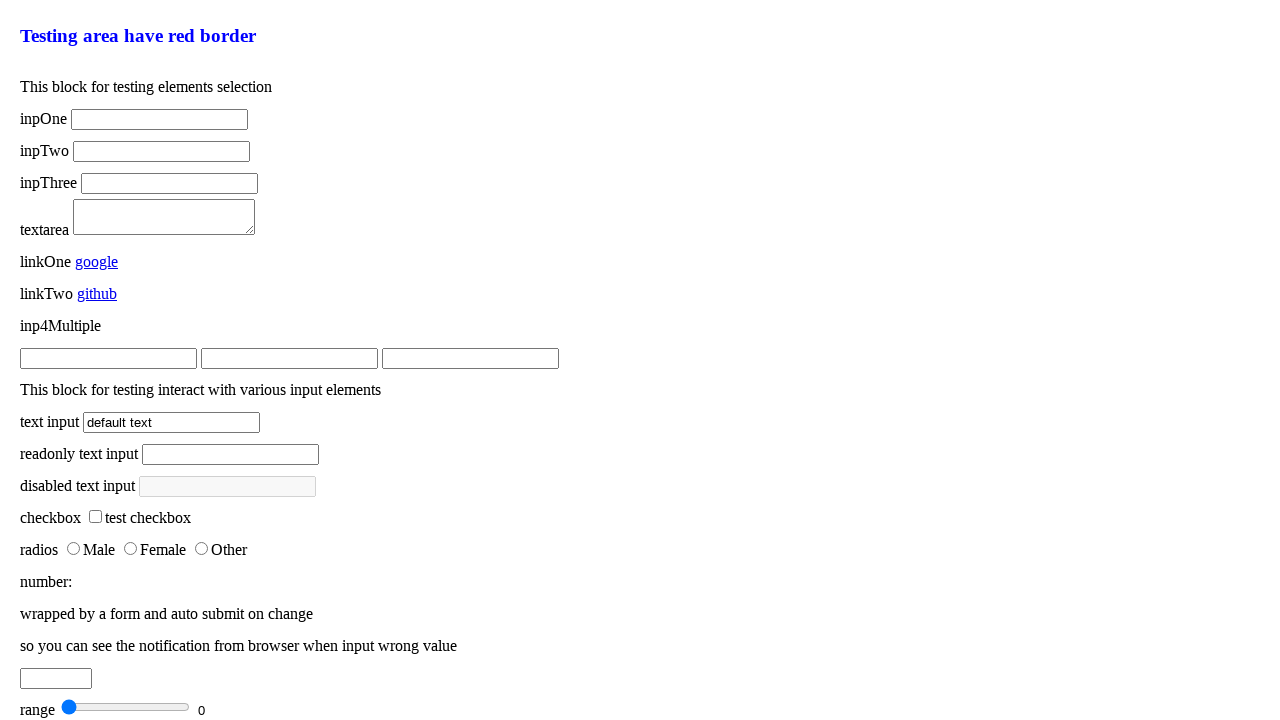

Deselected single select dropdown by setting selectedIndex to -1
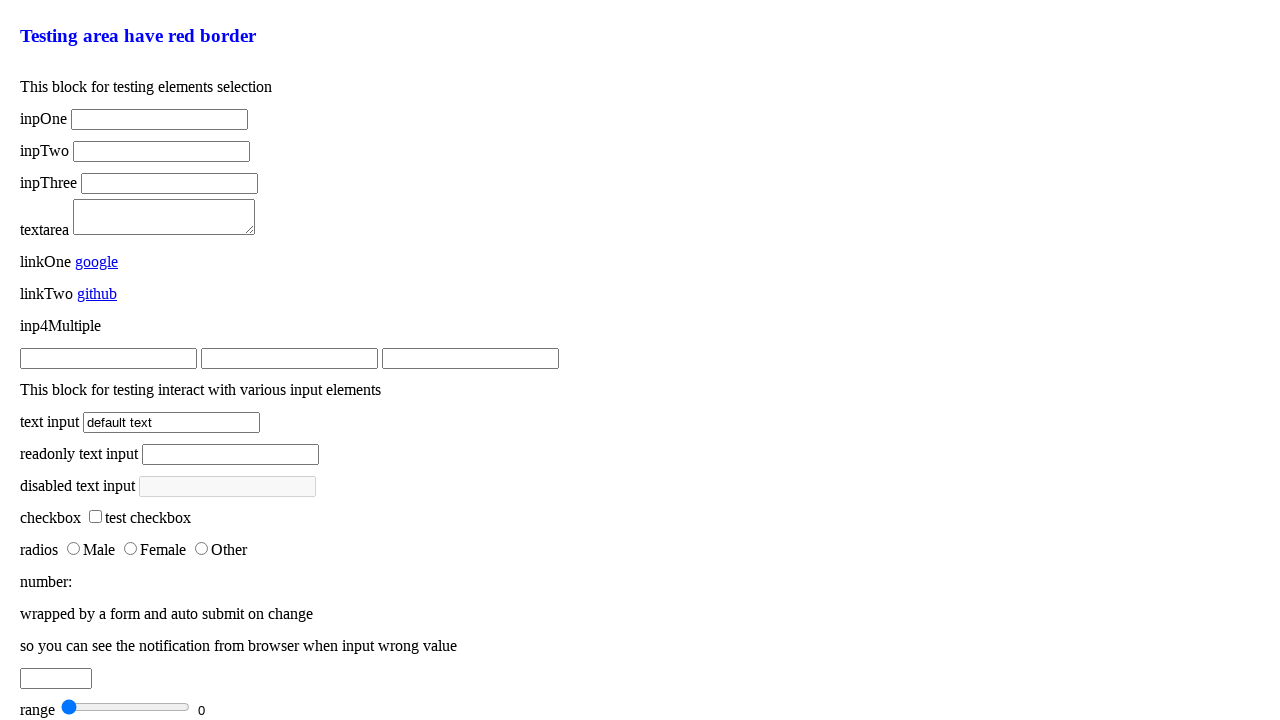

Selected 'cheese' option from multiple select list on .select-option .test-multiple-select
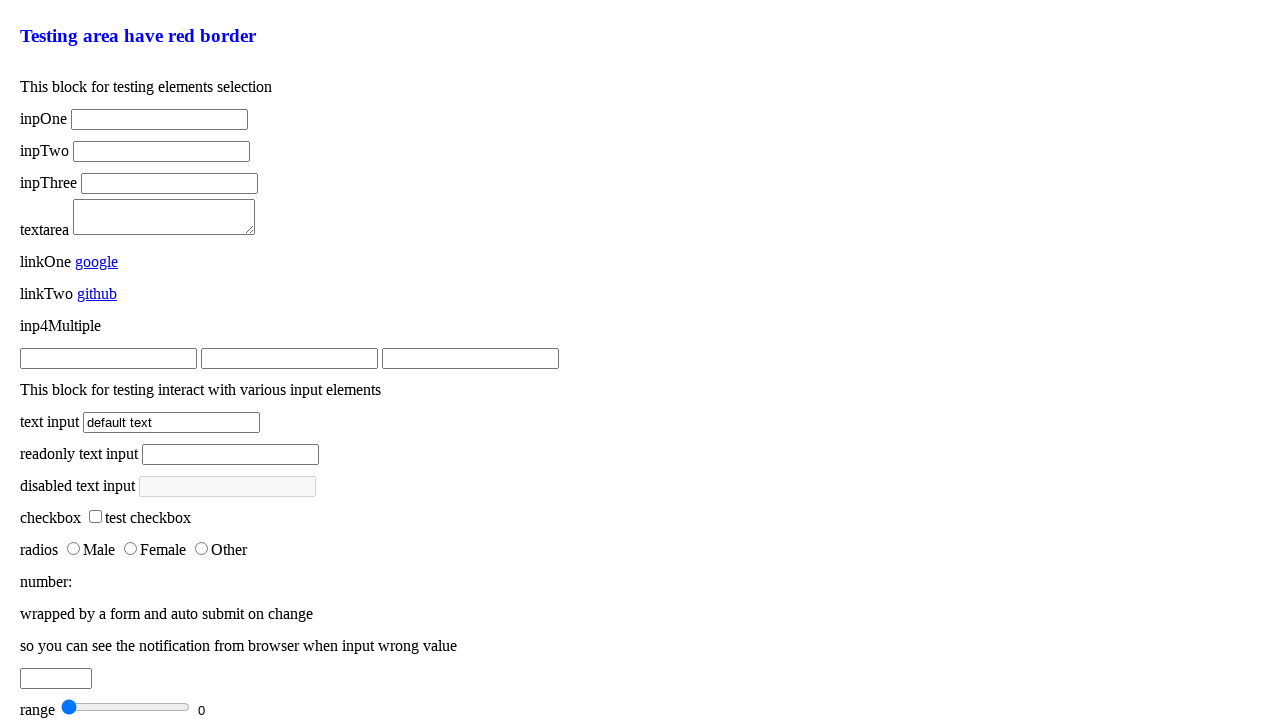

Selected multiple options 'cheese' and 'ham' from multiple select list on .select-option .test-multiple-select
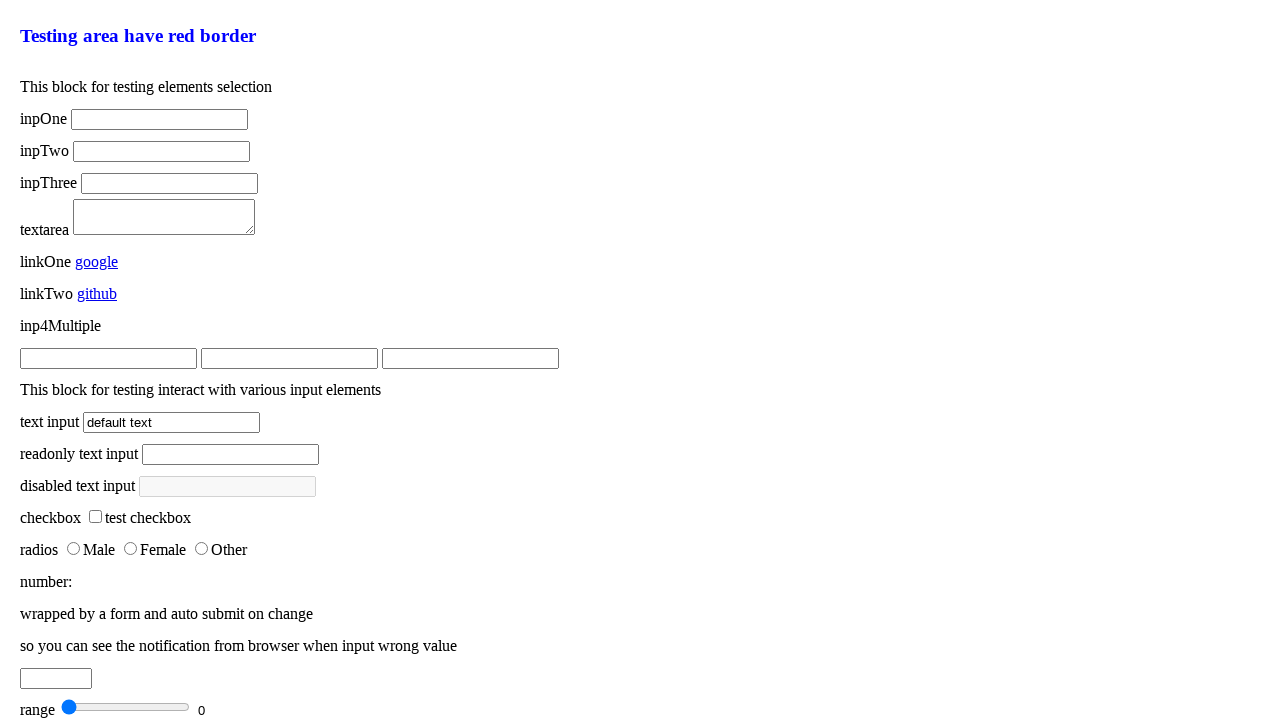

Cleared all selections from multiple select list
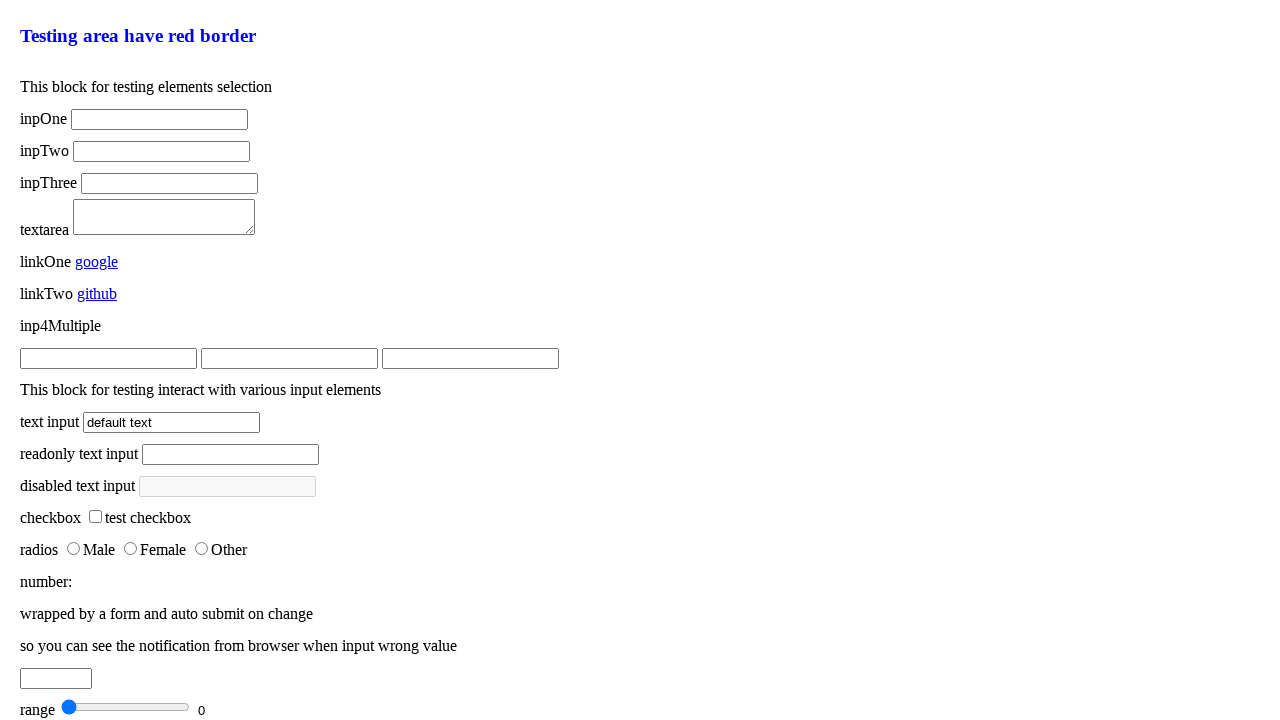

Clicked 'ham' option in multiple select list at (139, 360) on .test-multiple-select option[value='ham']
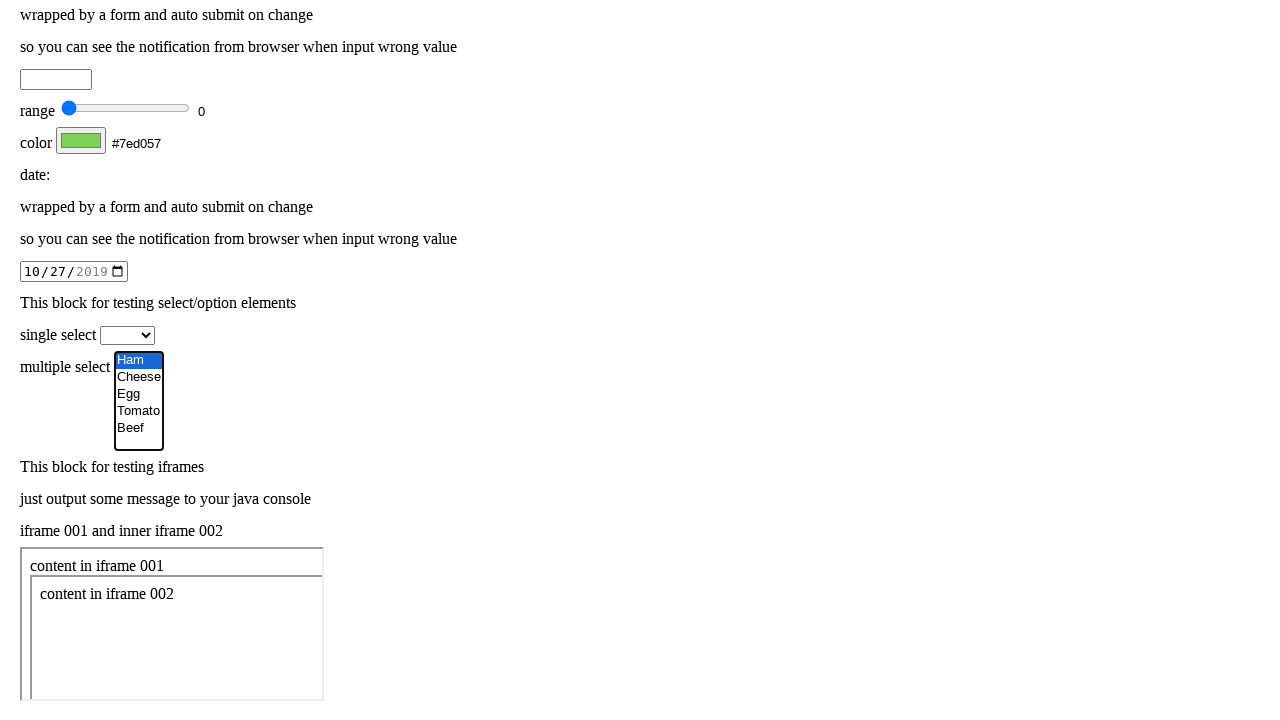

Selected range of options from 'ham' to 'beef' in multiple select list
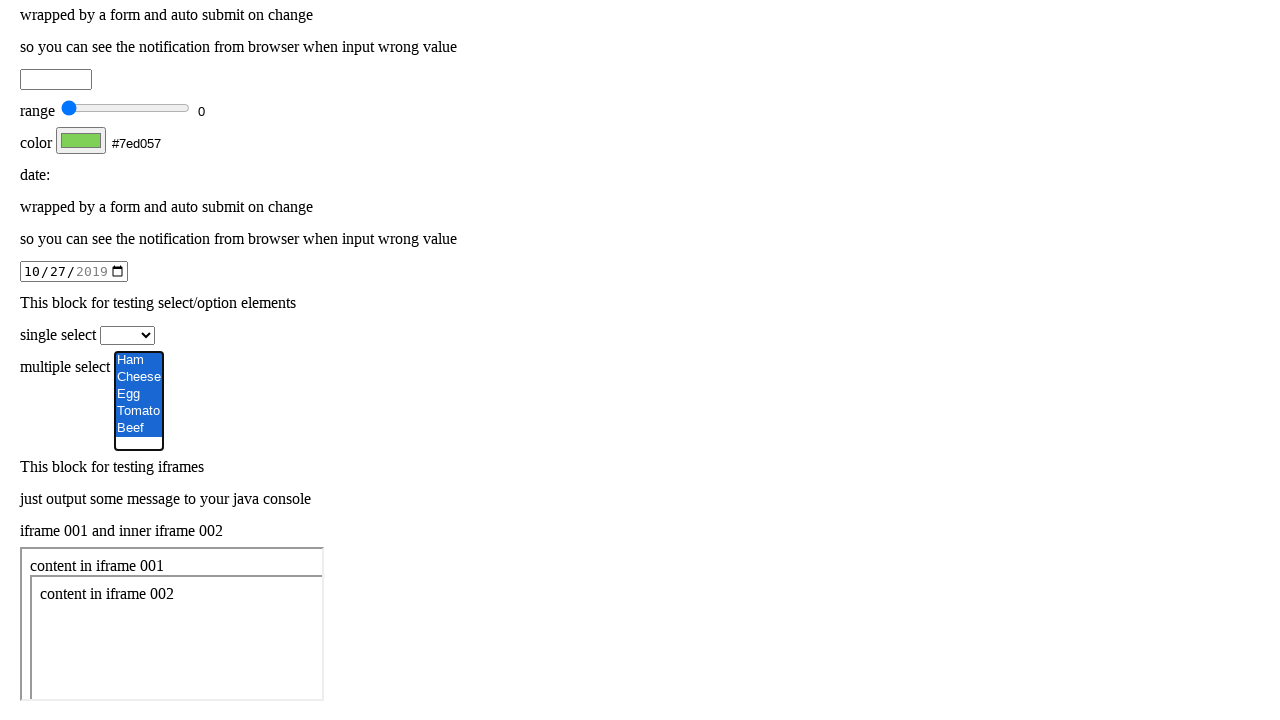

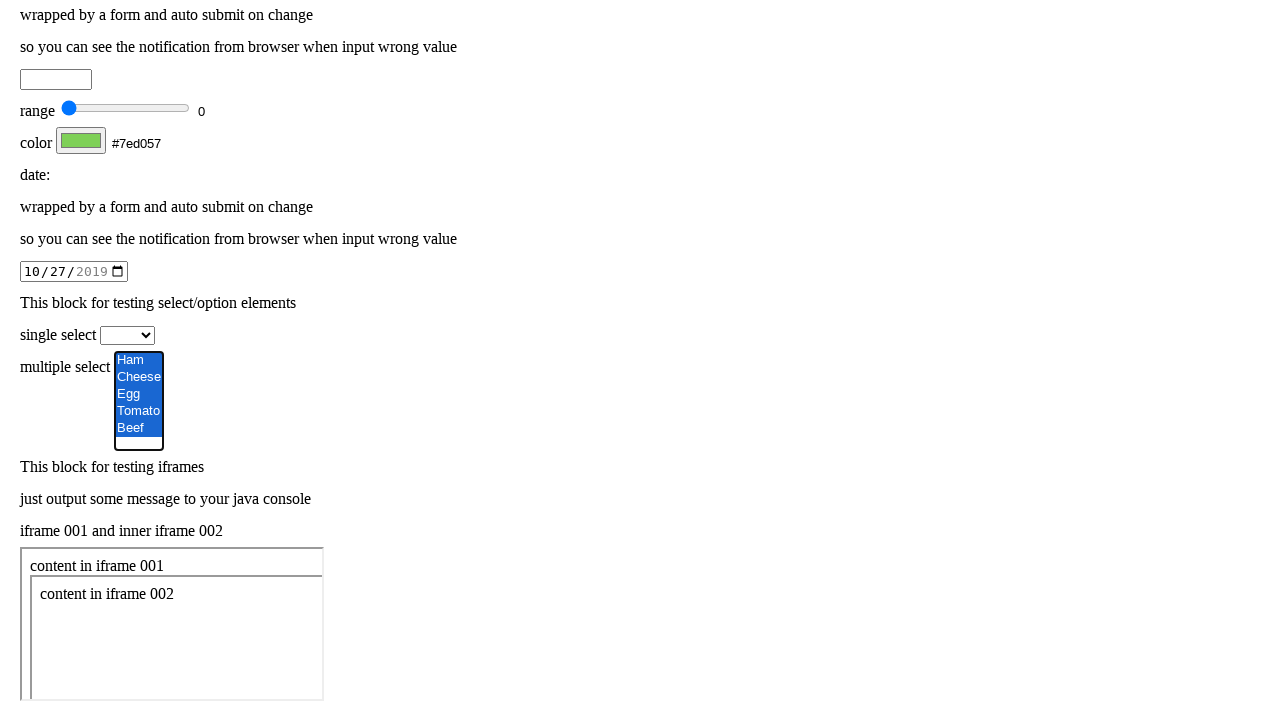